Tests dropdown select functionality by selecting options using different methods: by value, by index, and by visible text

Starting URL: http://the-internet.herokuapp.com/dropdown

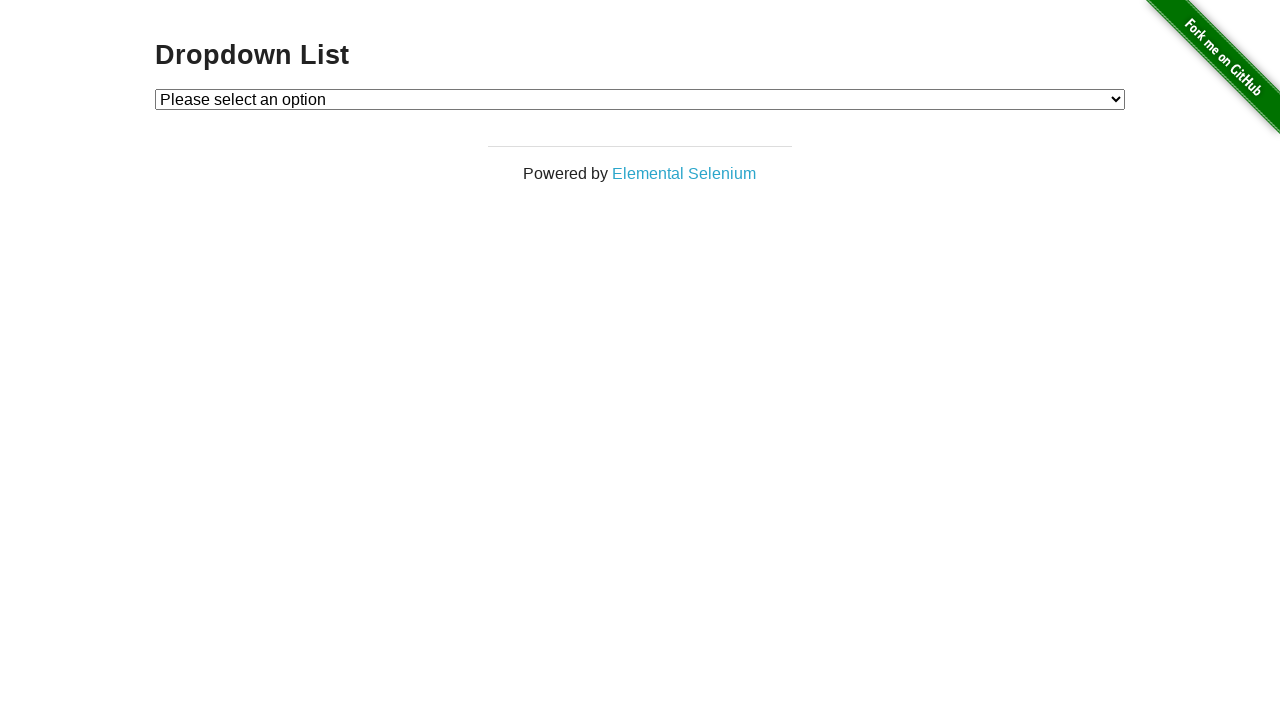

Dropdown element loaded and visible
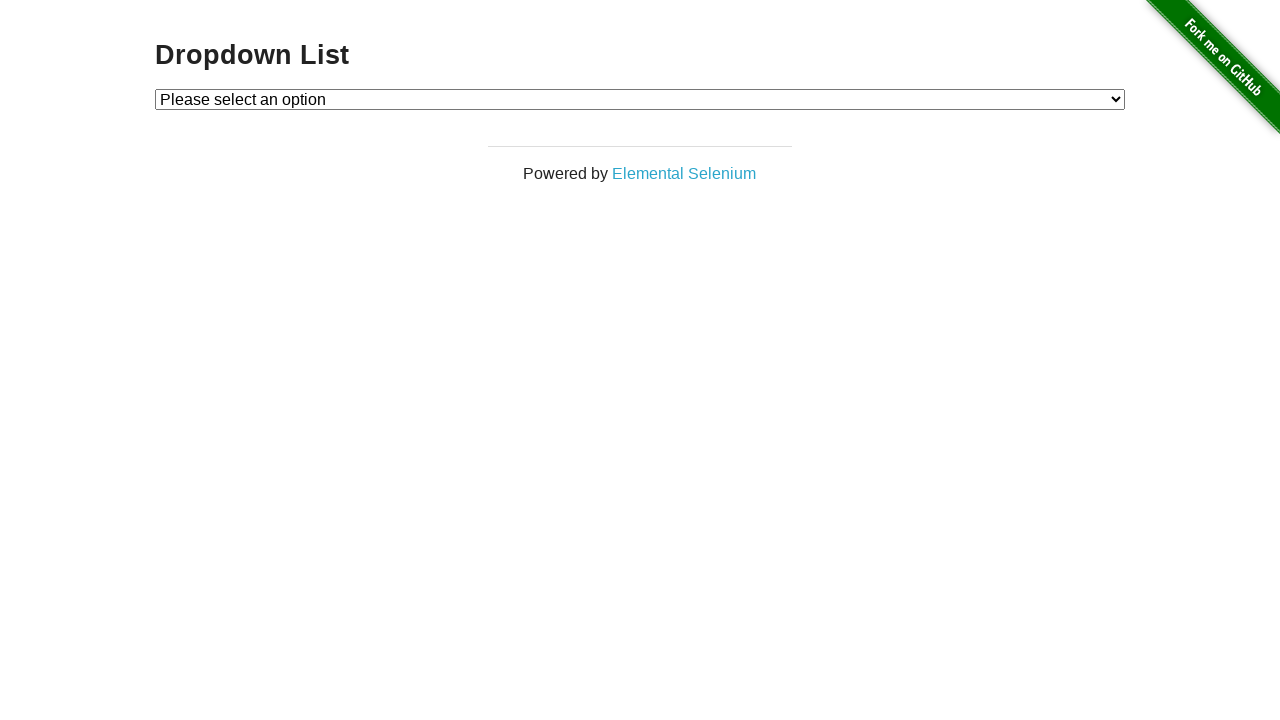

Selected Option 2 from dropdown by value on #dropdown
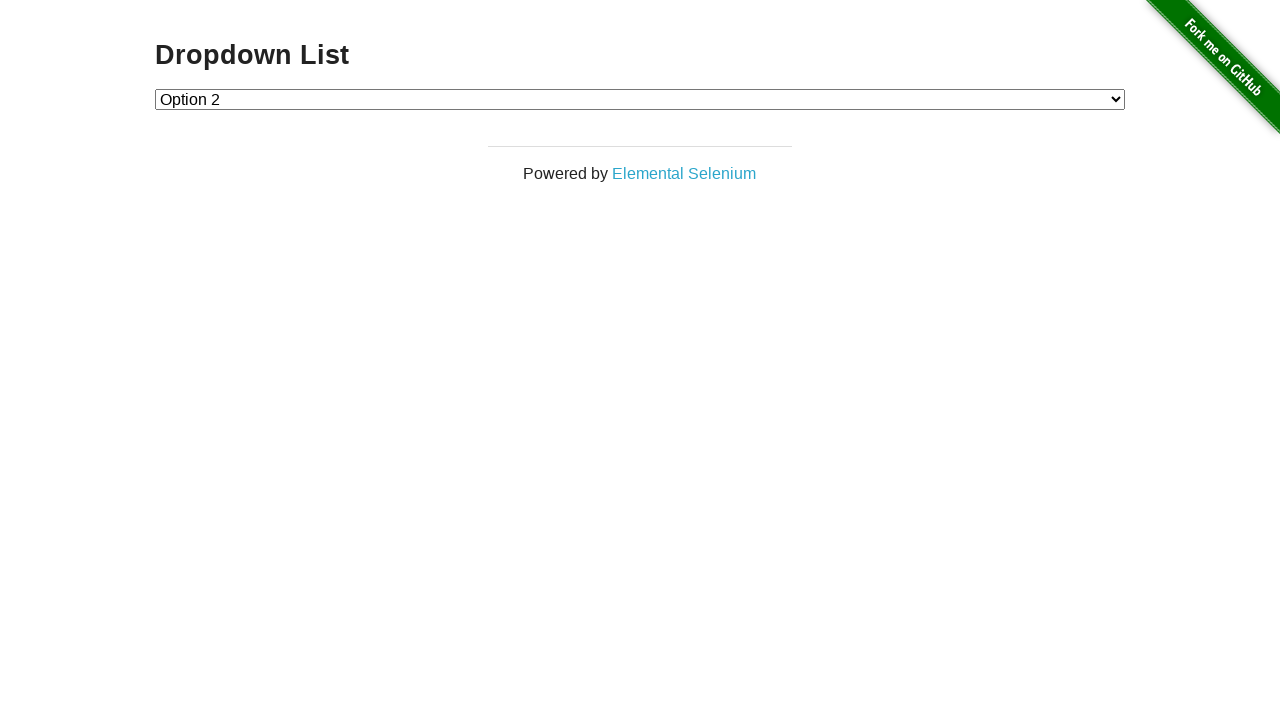

Selected Option 1 from dropdown by index on #dropdown
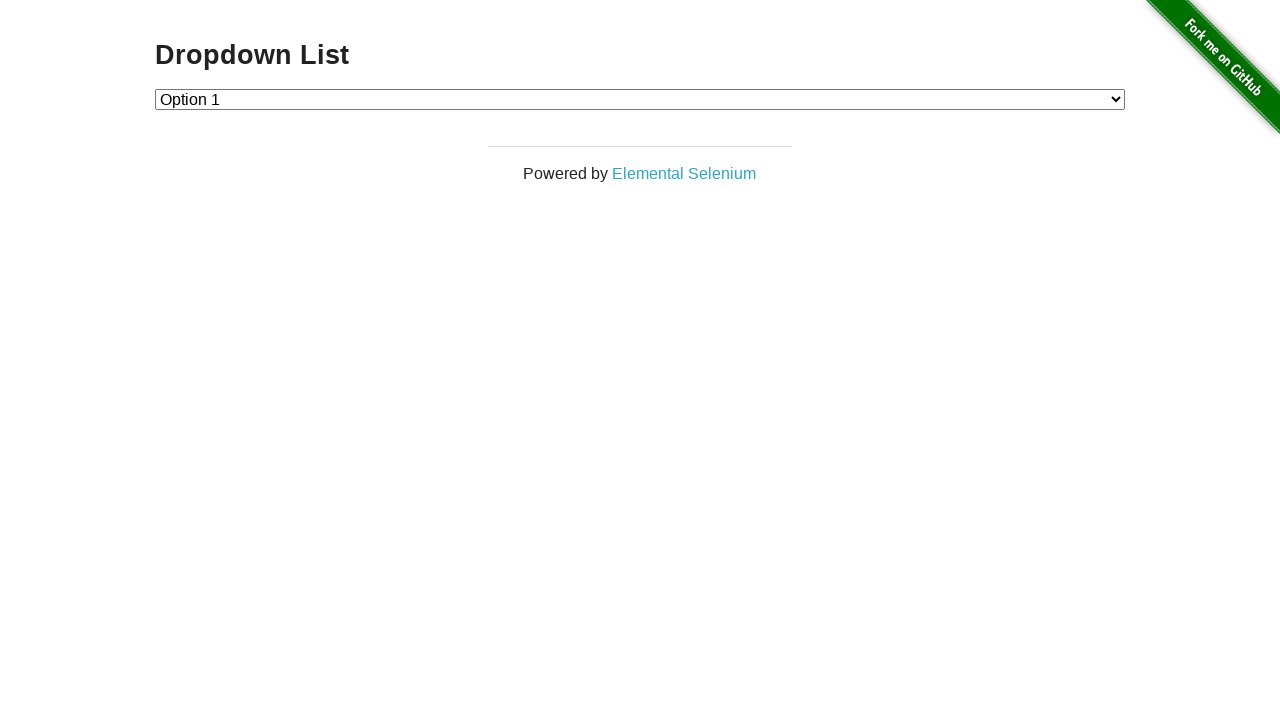

Attempted to select disabled placeholder option by label on #dropdown
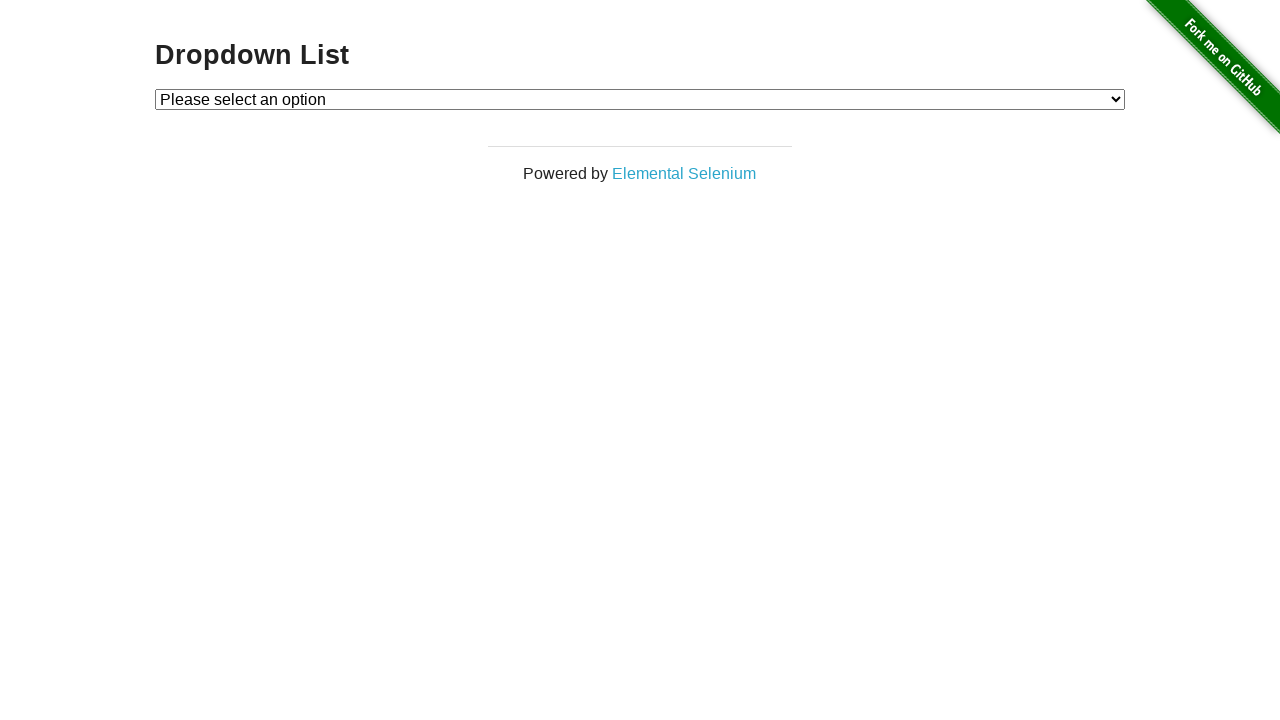

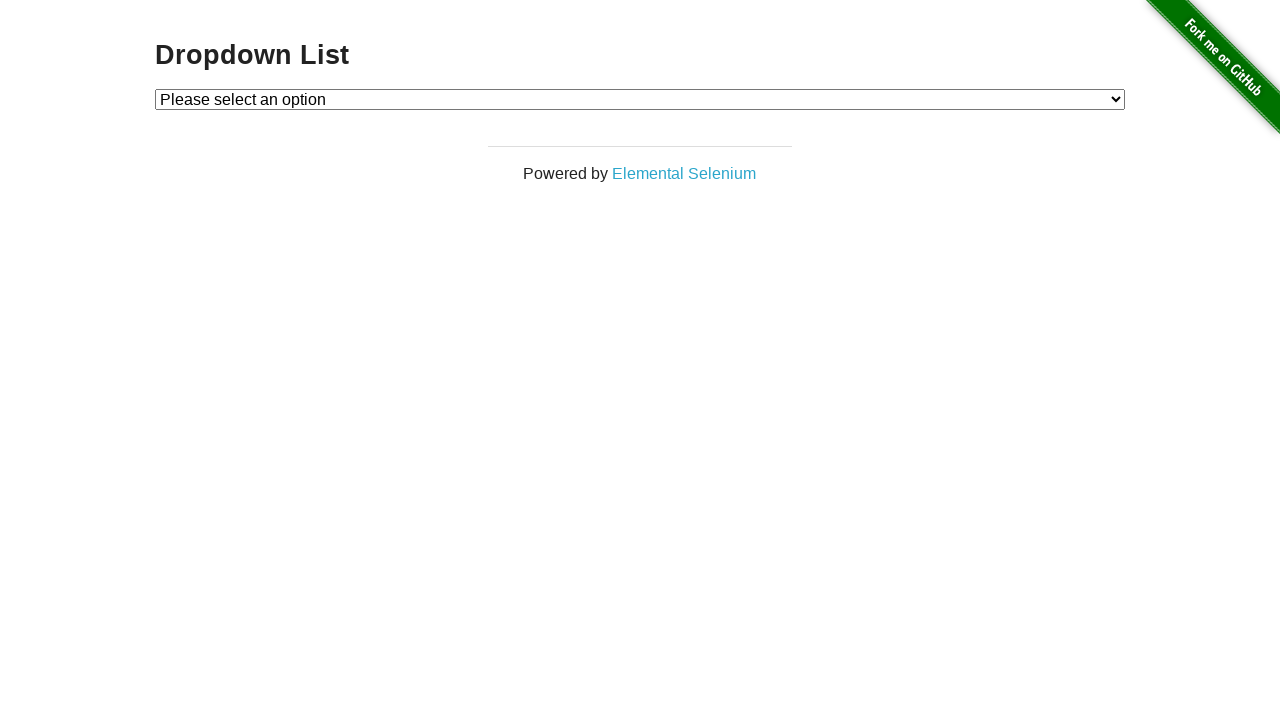